Navigates to Priceline and uses JavaScript to change the color of the "Find Your Hotel" submit button to red.

Starting URL: https://www.priceline.com

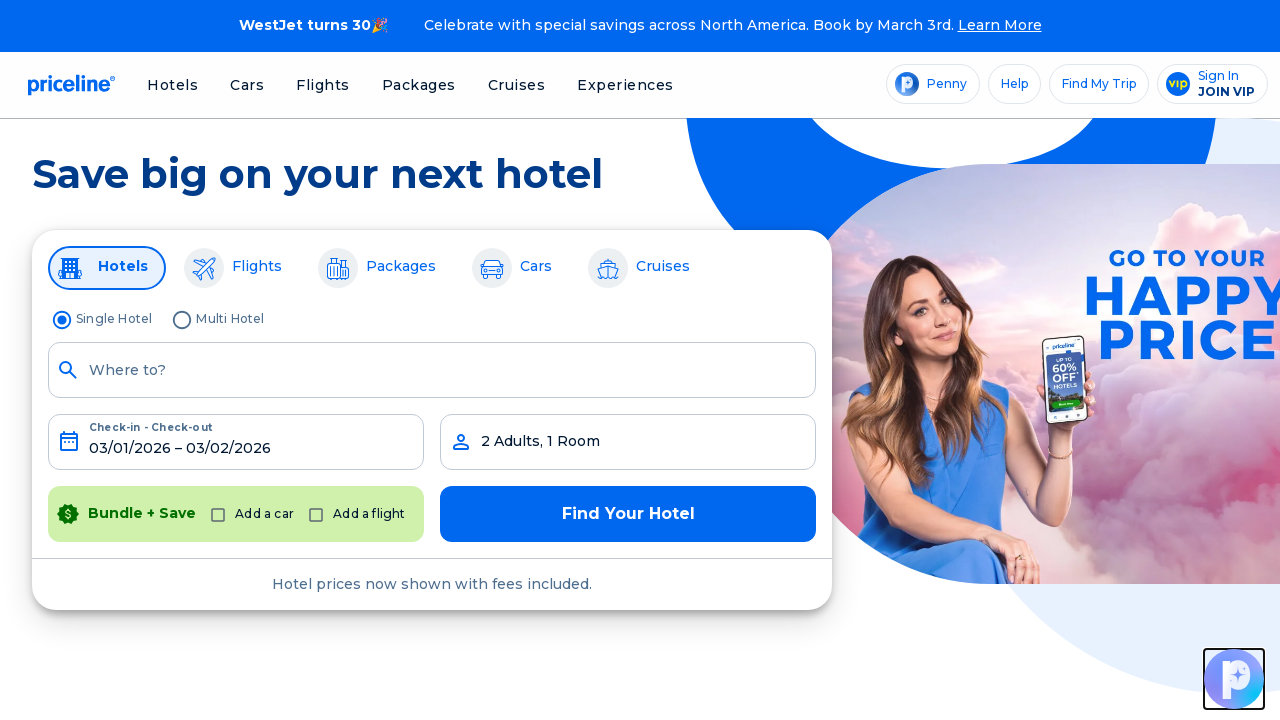

Waited for 'Find Your Hotel' button to be visible
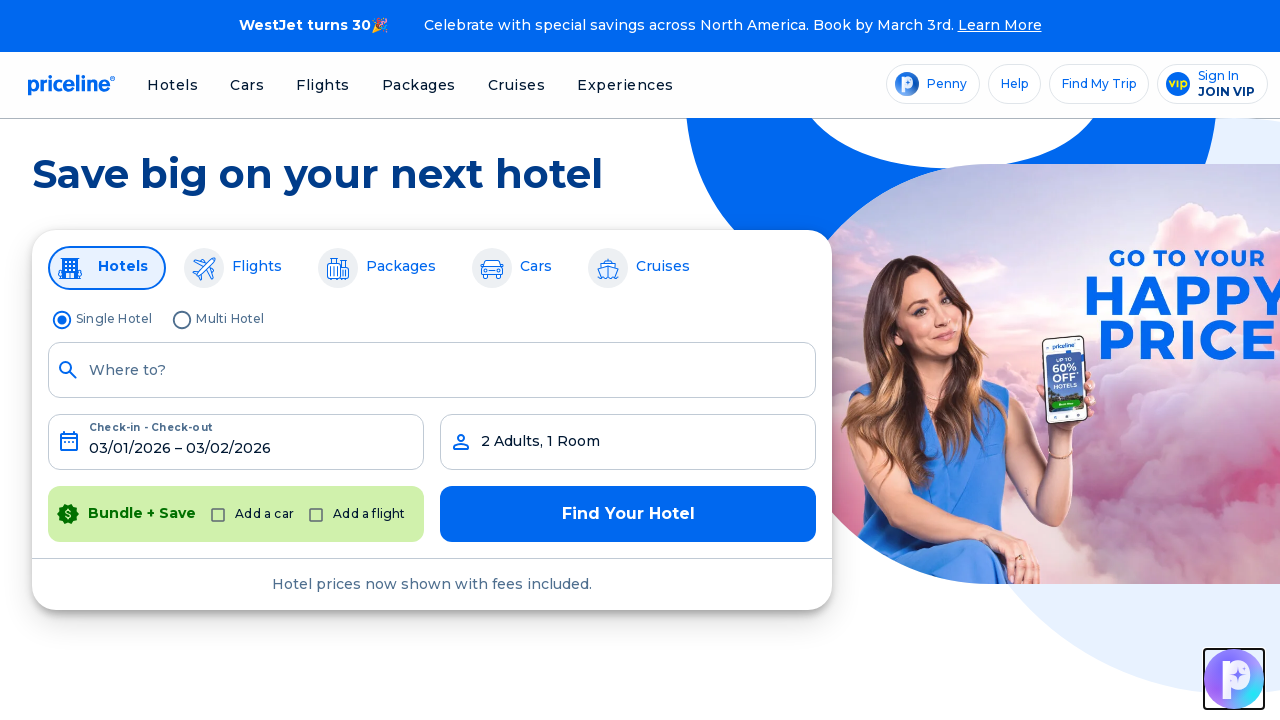

Changed 'Find Your Hotel' button color to red using JavaScript
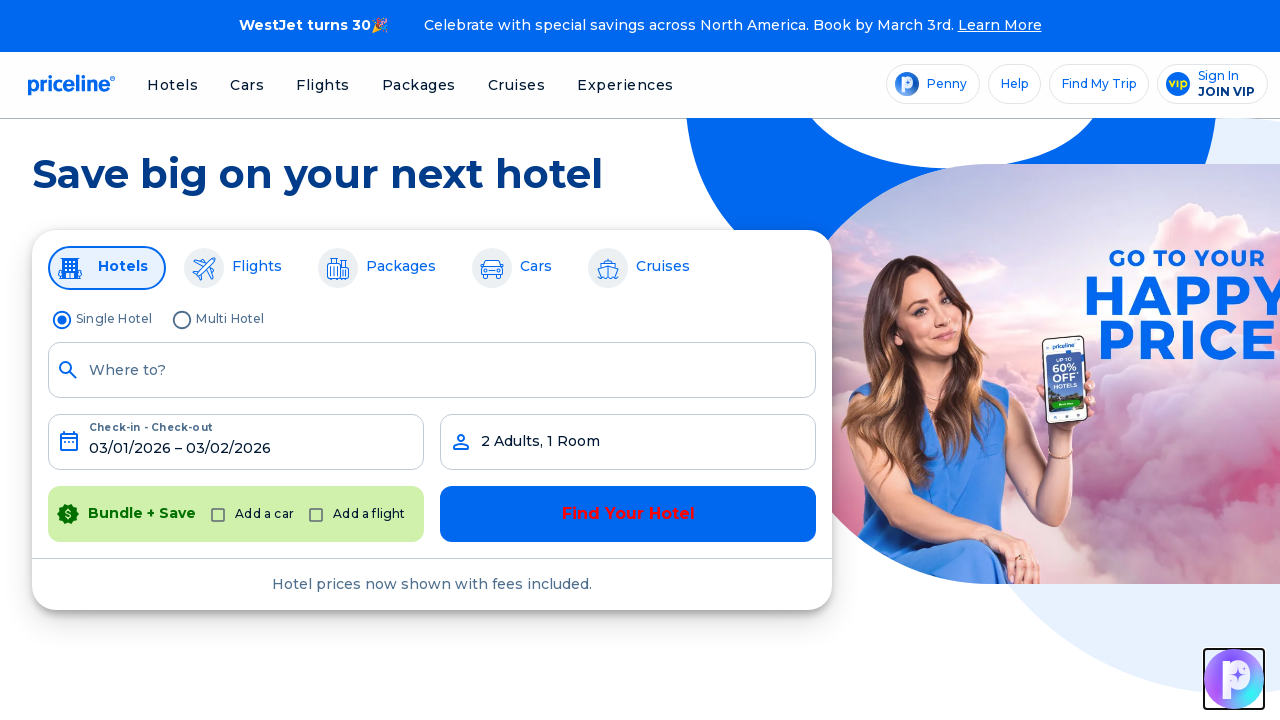

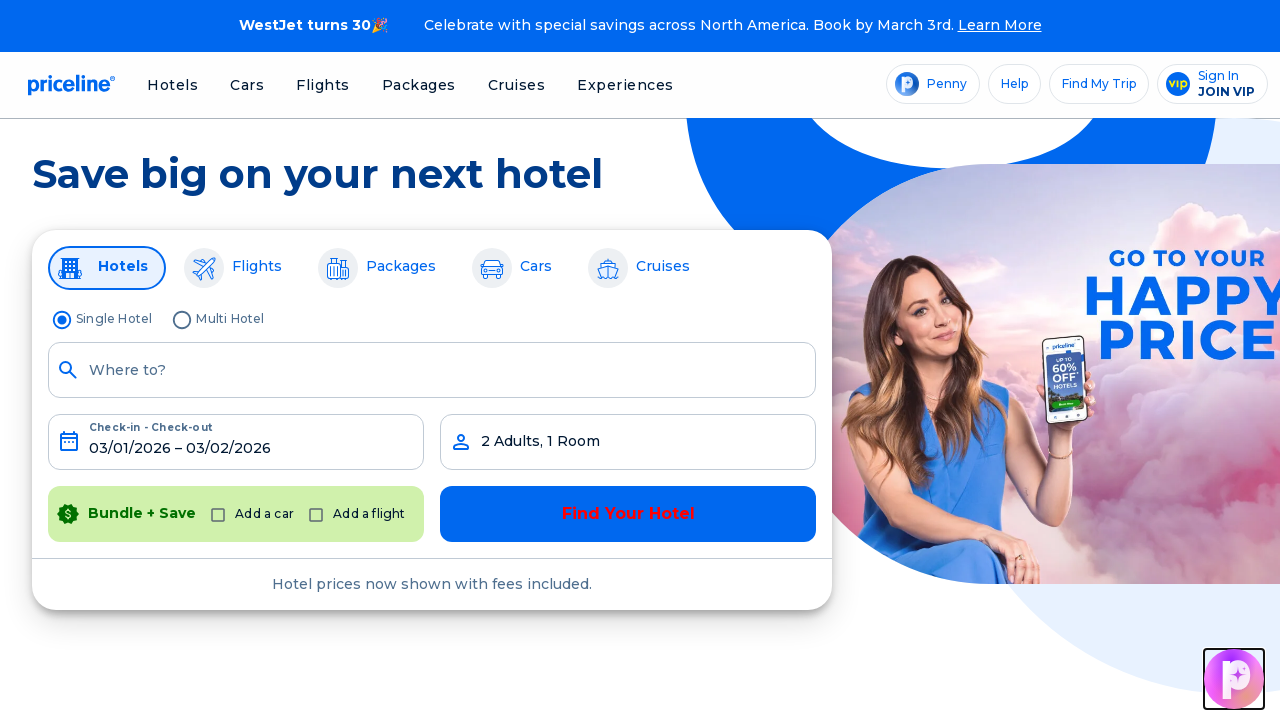